Navigates to the Xiaomi India homepage and verifies the page loads successfully

Starting URL: https://www.mi.com/in/

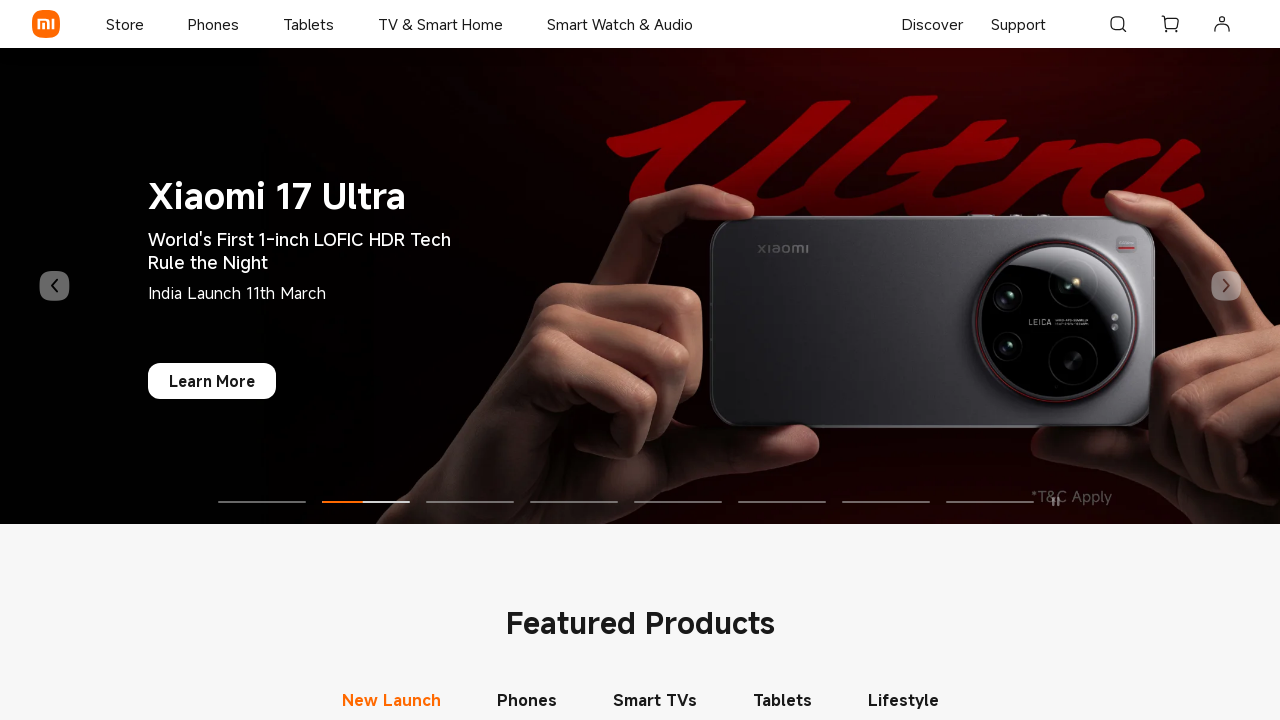

Waited for page DOM to fully load
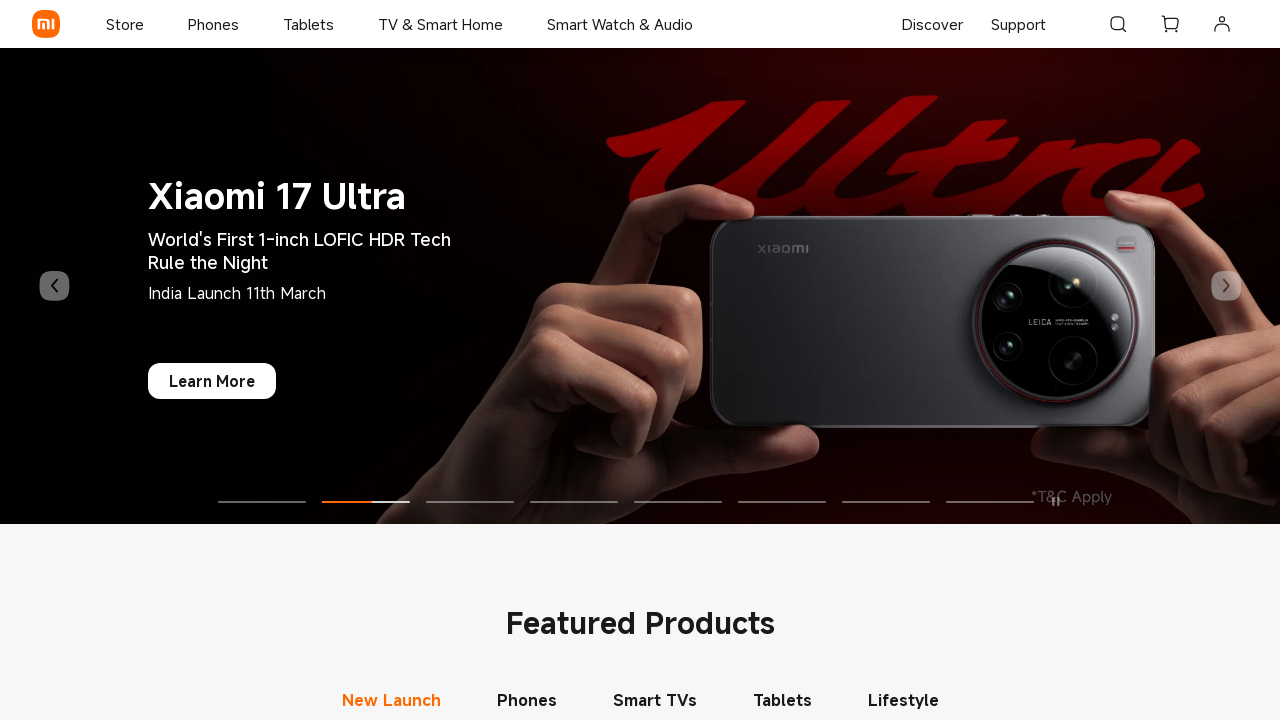

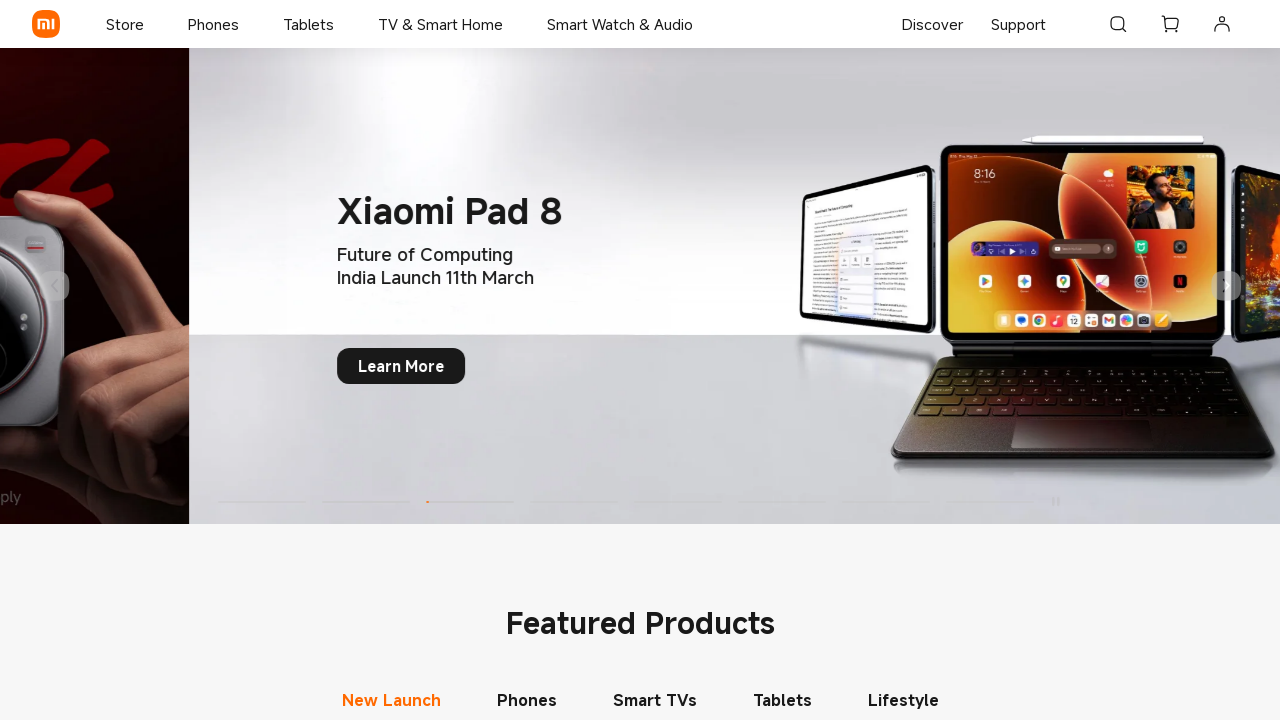